Simple test that navigates to the TechPro Education website to verify the page loads successfully

Starting URL: https://techproeducation.com

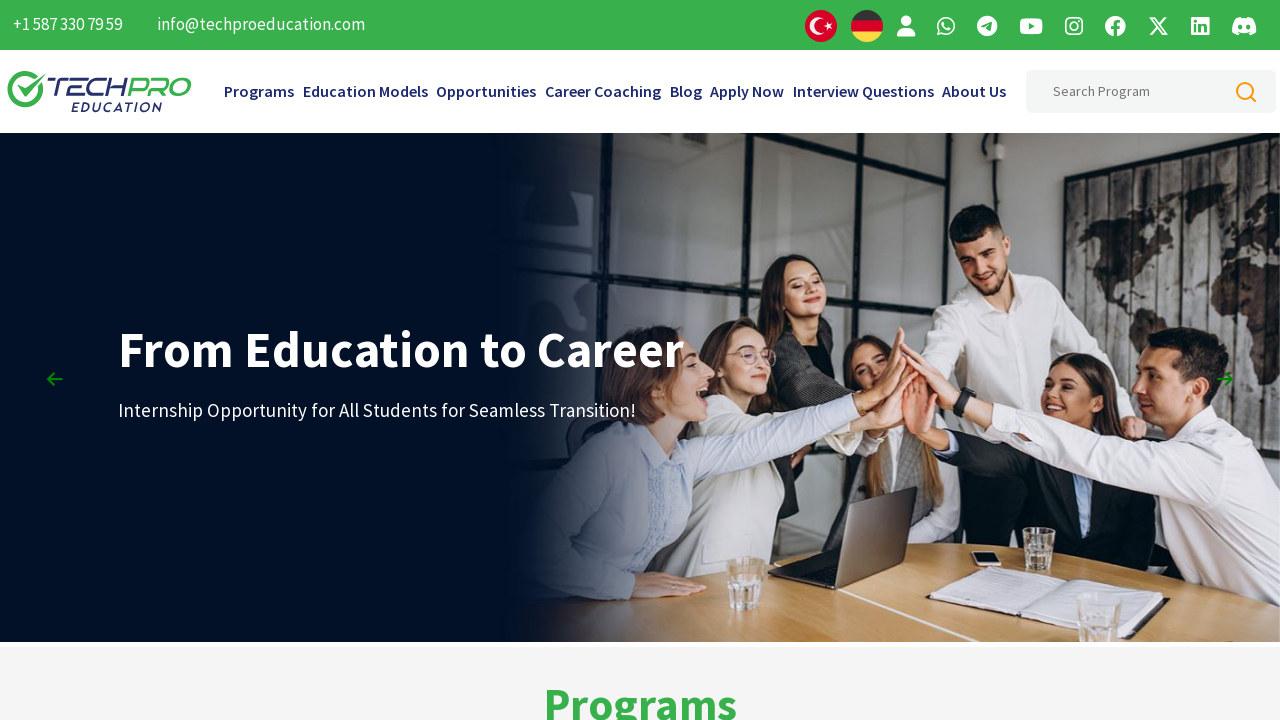

Navigated to TechPro Education website
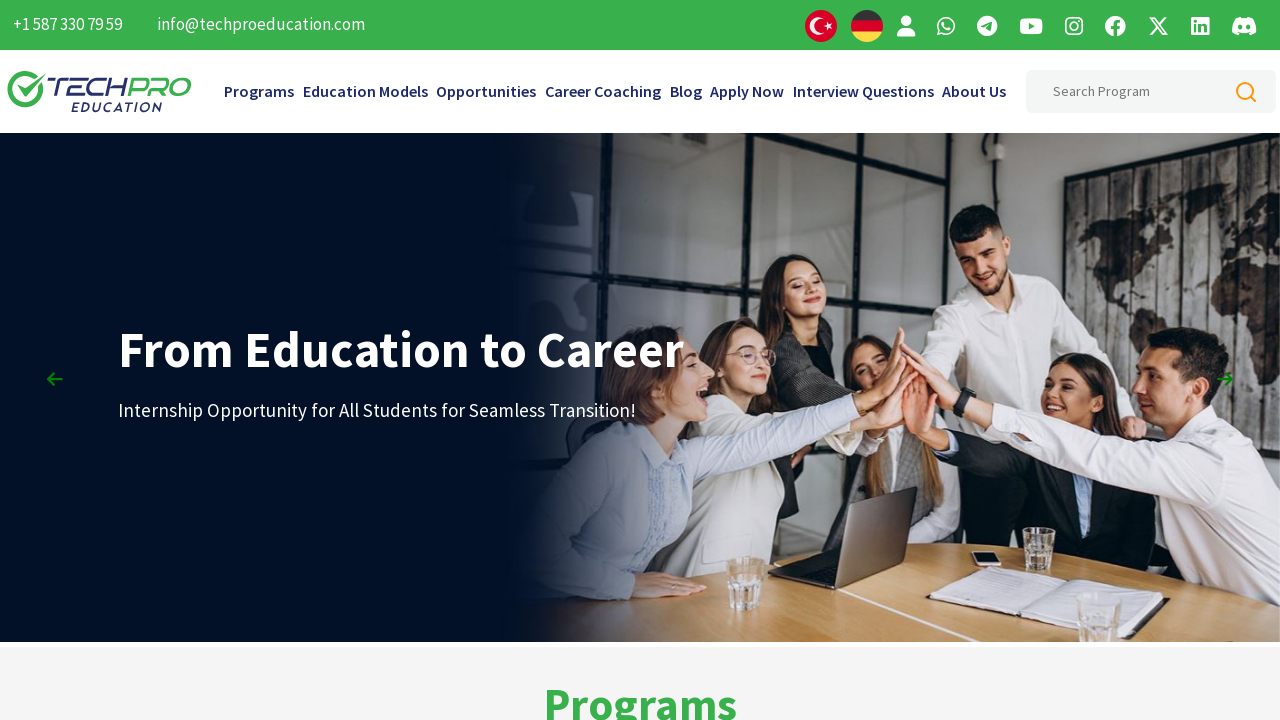

Page loaded successfully and network activity completed
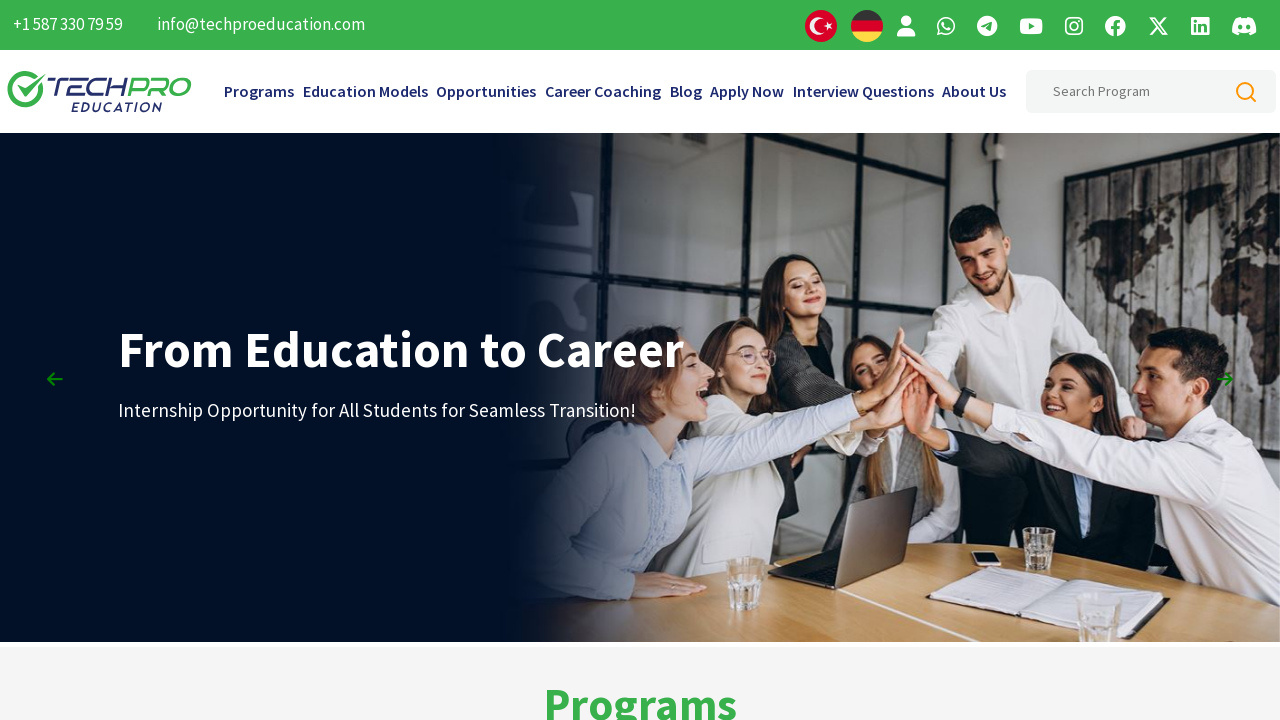

Verified page has a title - page loaded successfully
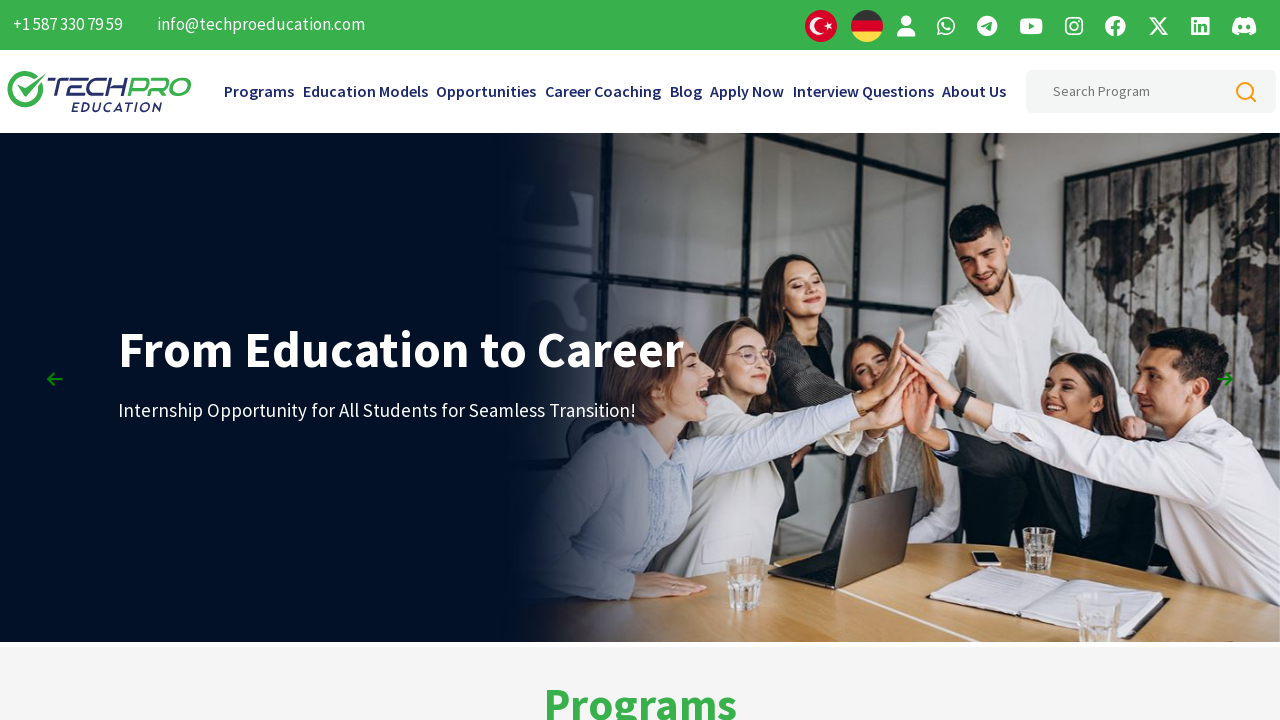

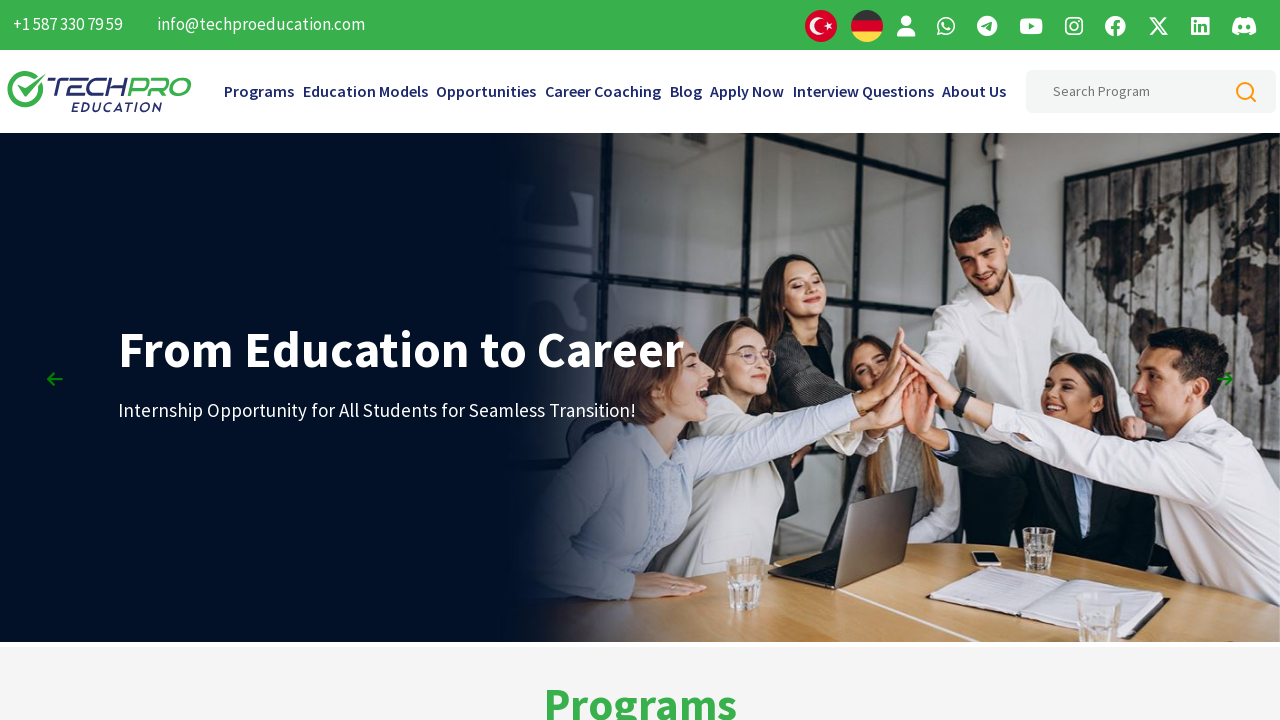